Tests accessing the Technical University of Nuremberg website and verifies the page loads correctly by checking the page title.

Starting URL: https://www.th-nuernberg.de

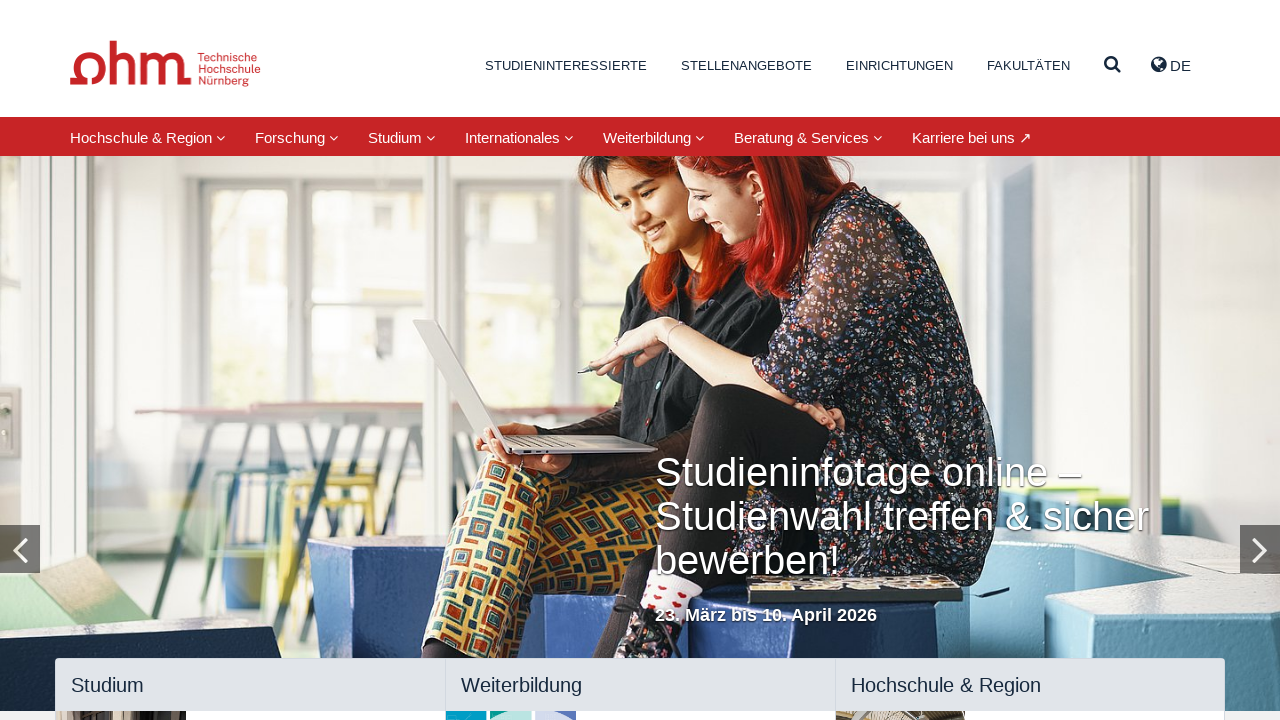

Waited for page to reach domcontentloaded state
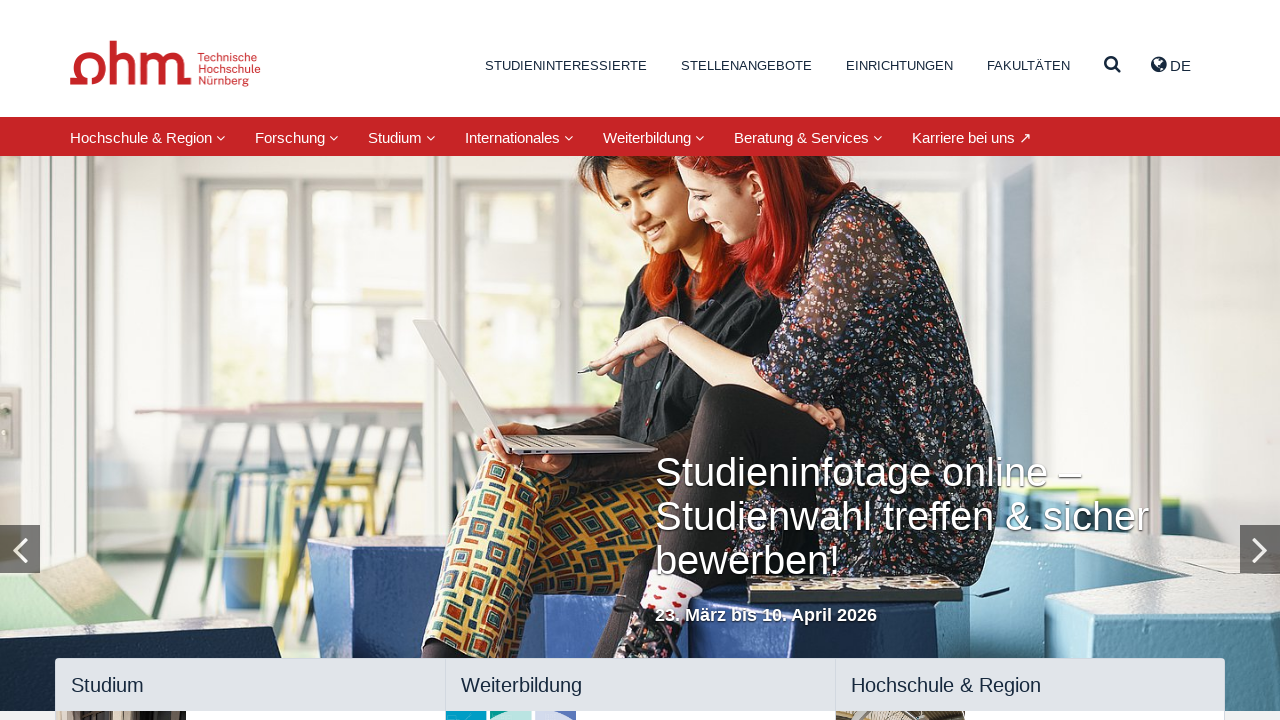

Retrieved page title: 'Startseite – Technische Hochschule Nürnberg Georg Simon Ohm'
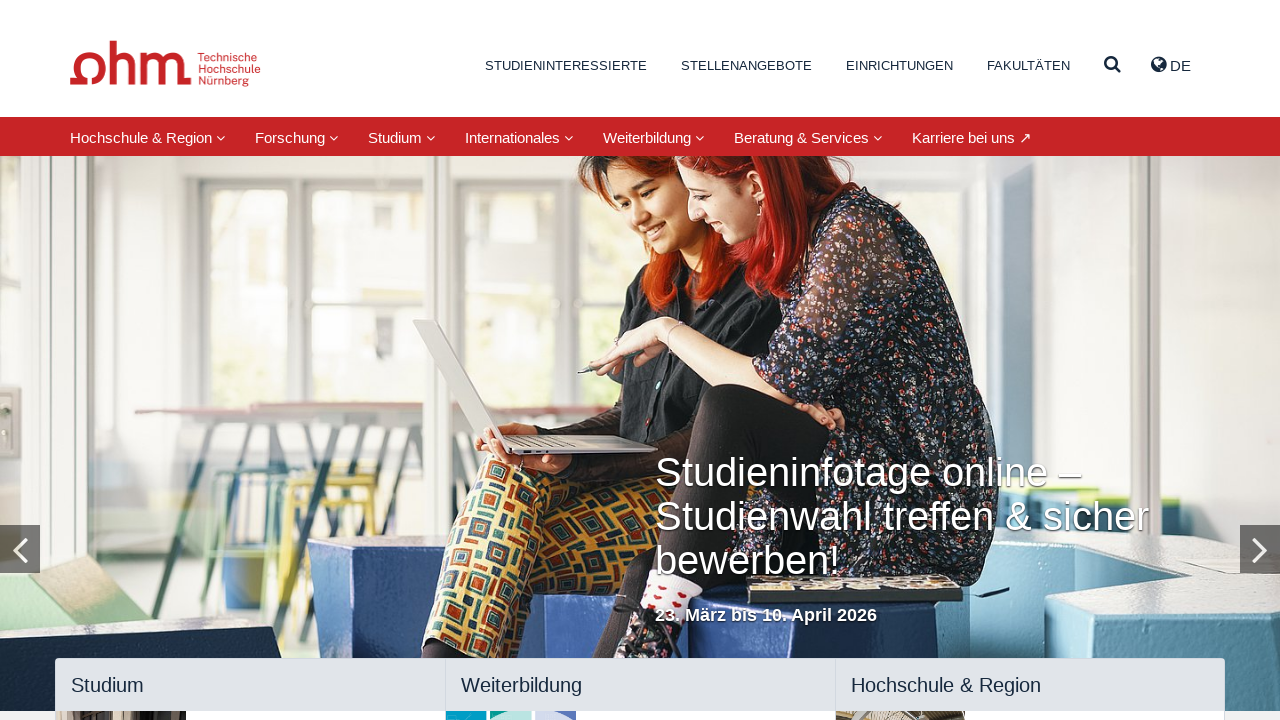

Verified that page title is not empty - page loaded correctly
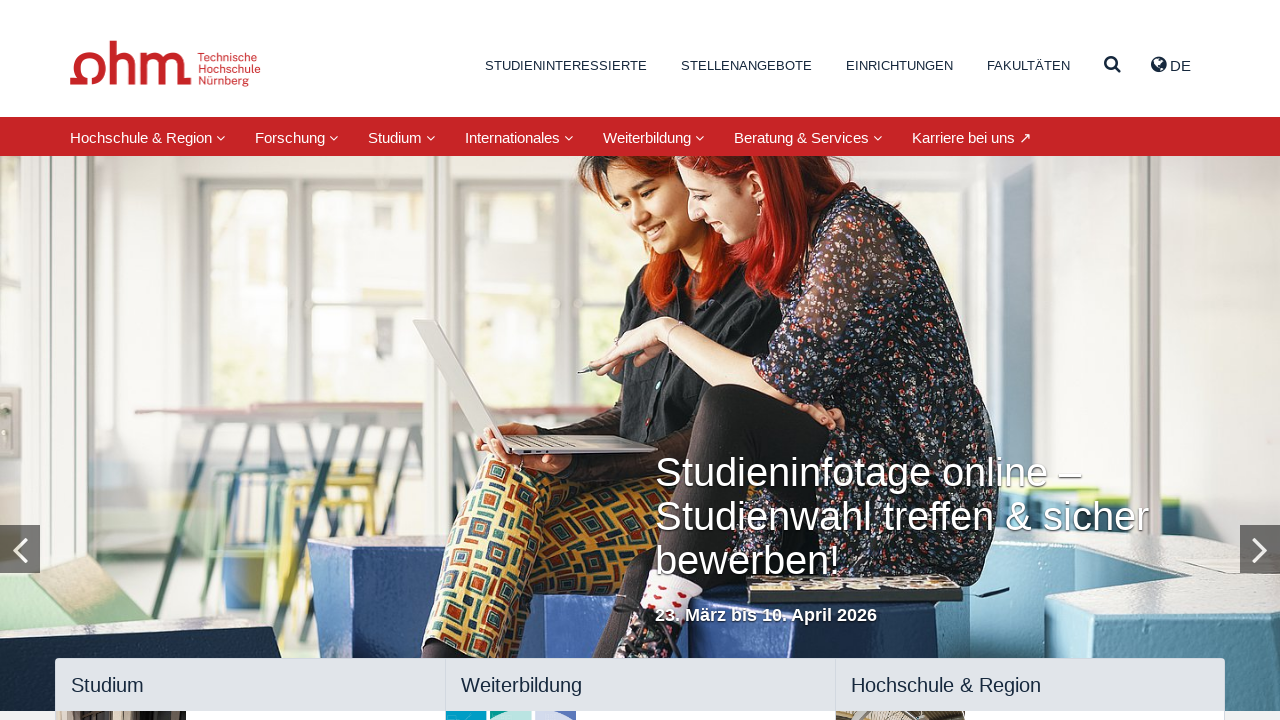

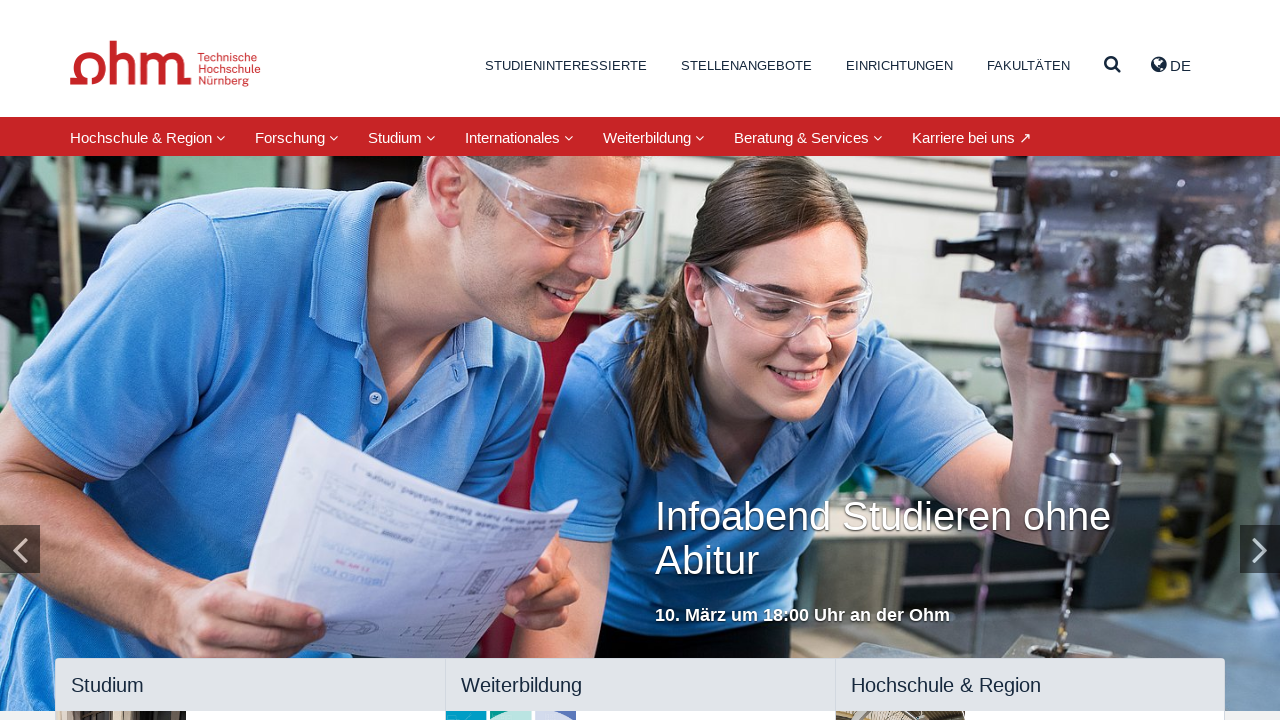